Tests hotel search functionality on Booking.com by searching for hotels in a city and verifying results appear

Starting URL: https://www.booking.com/

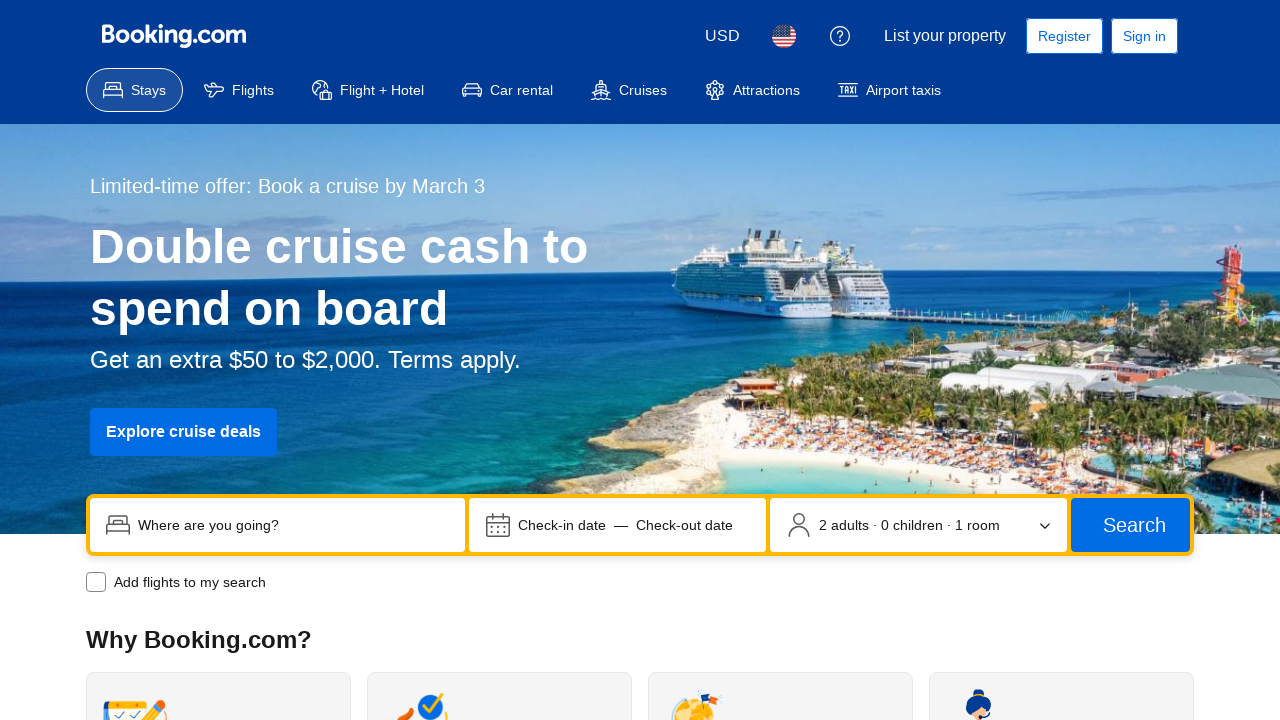

Filled search input with 'New York' city name on input[type='search'], input[name='ss']
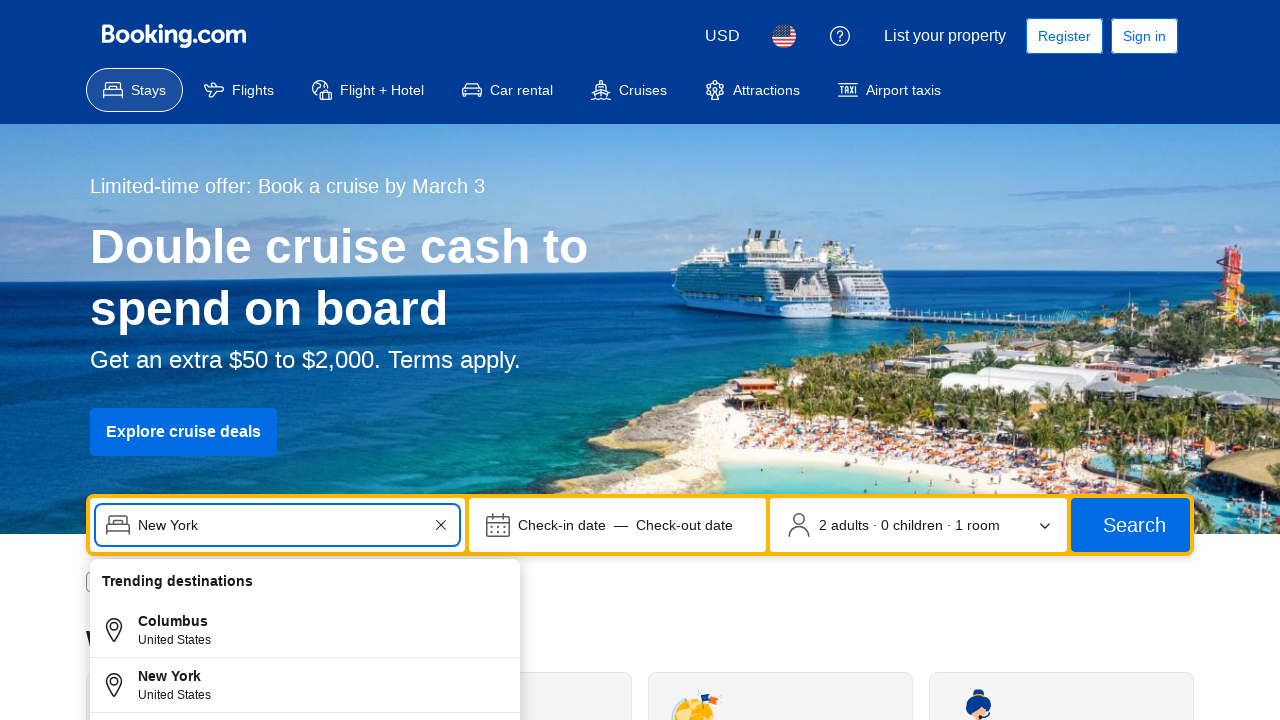

Clicked search button to initiate hotel search at (1130, 525) on button[type='submit']
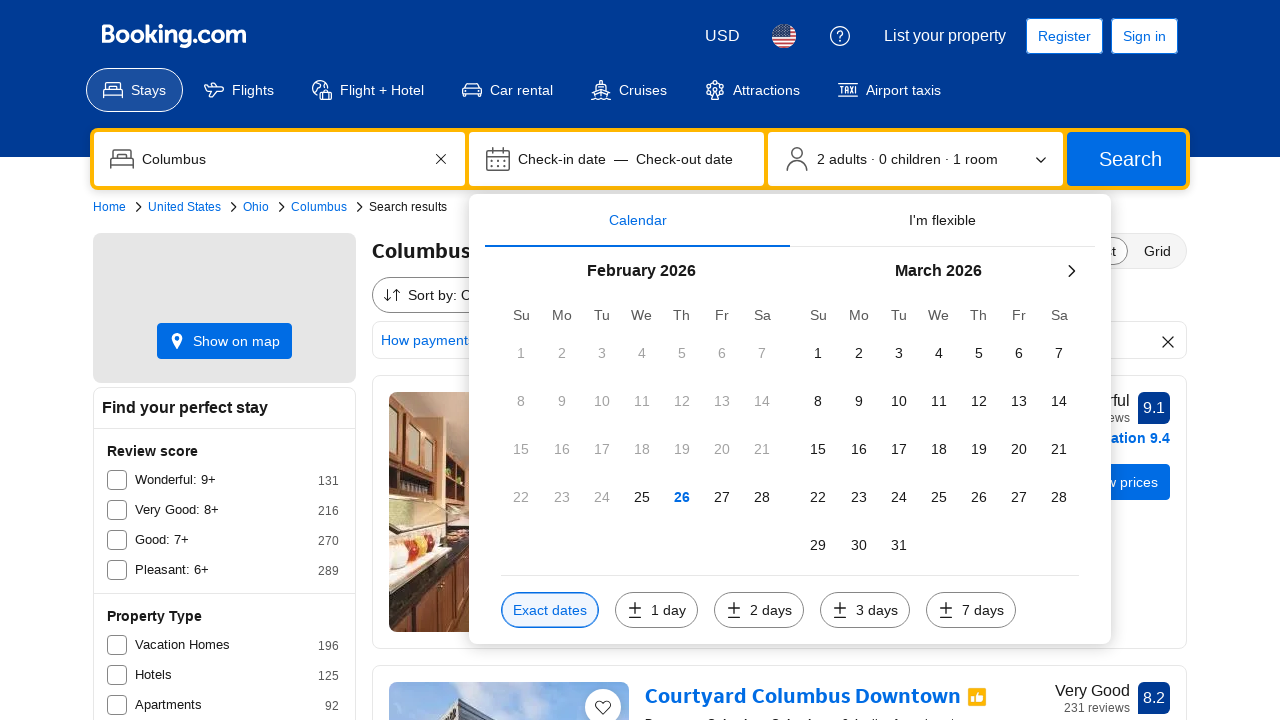

Search results loaded successfully
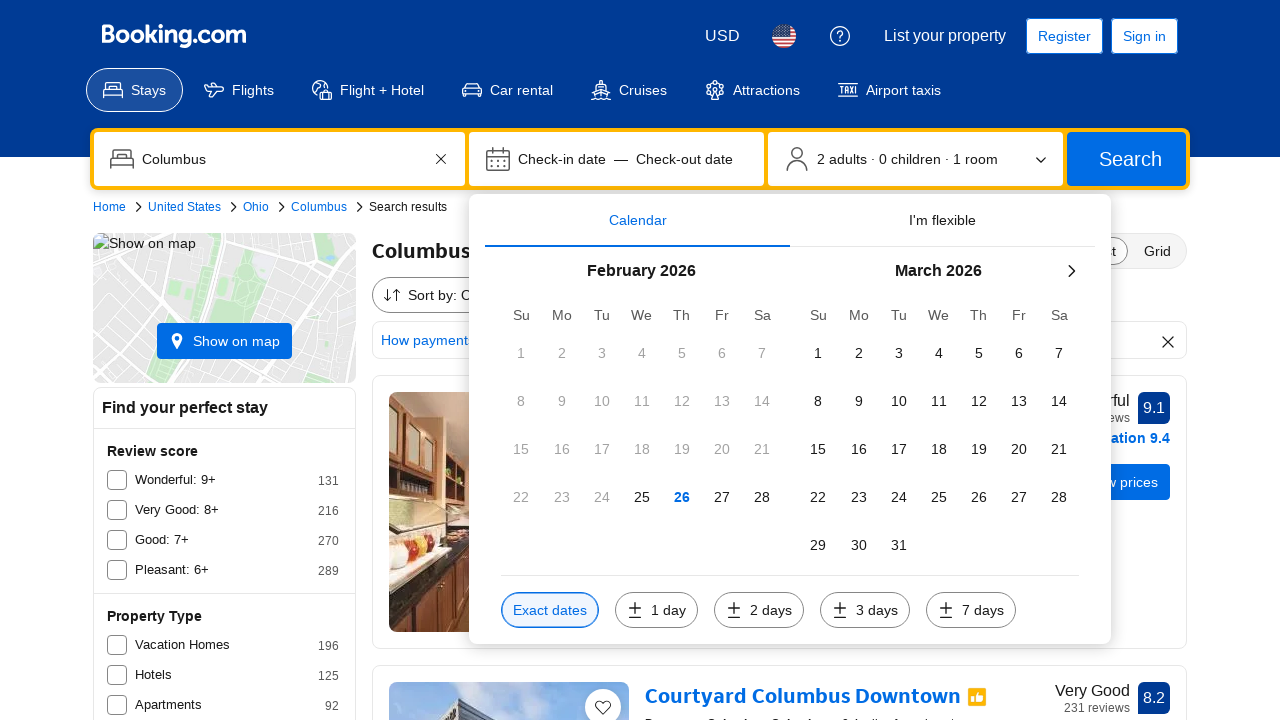

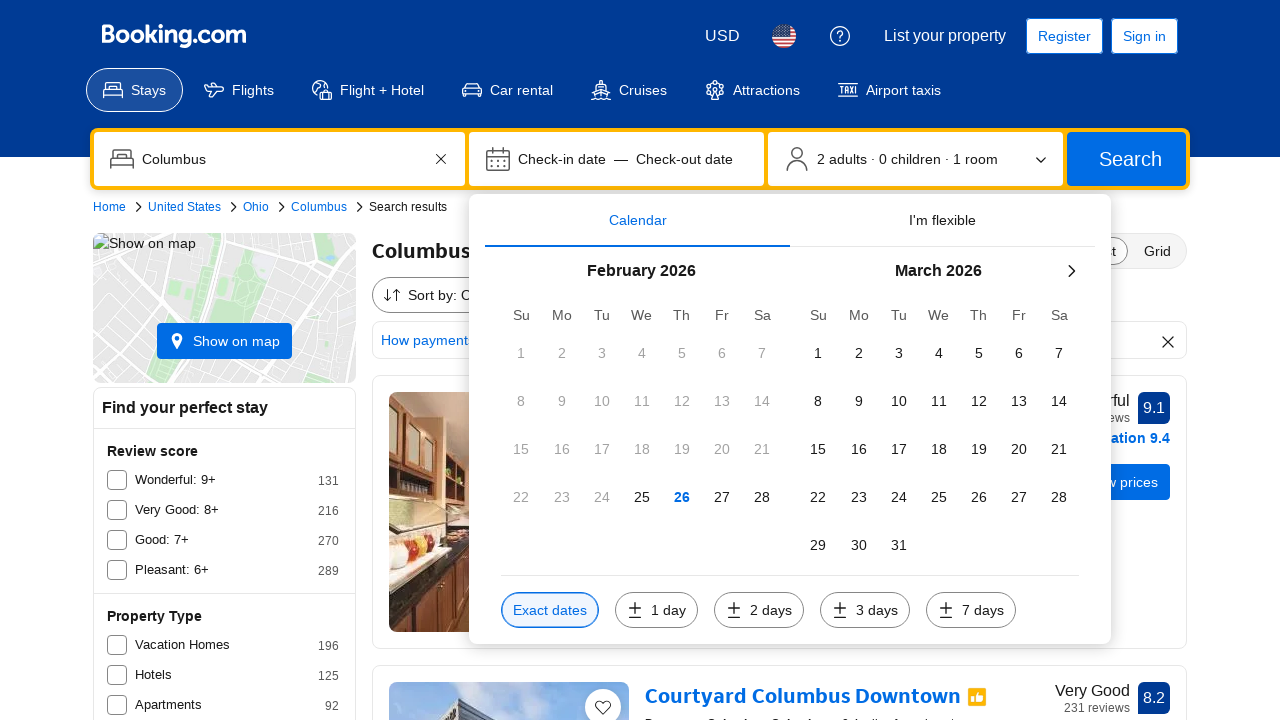